Tests isosceles triangle classification by entering sides (5,5,7) where two sides are equal

Starting URL: https://testpages.eviltester.com/styled/apps/triangle/triangle001.html

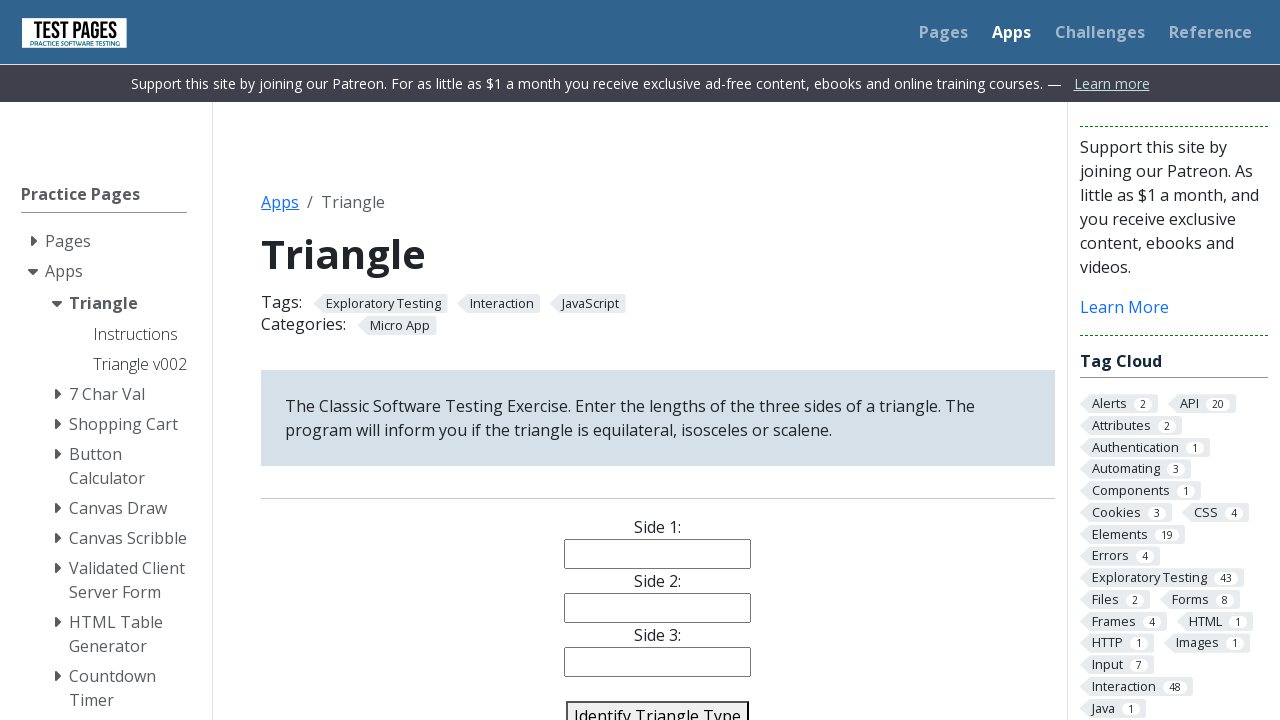

Filled side 1 input with value 5 on input[name='side1']
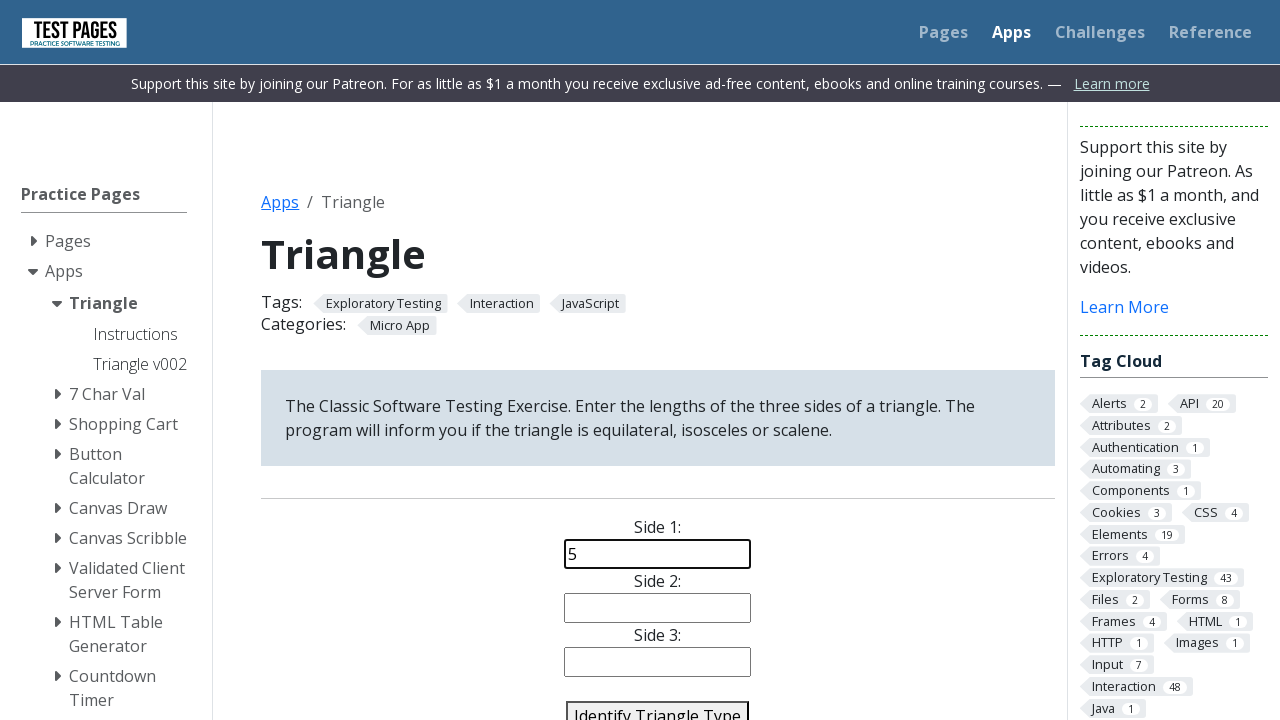

Filled side 2 input with value 5 on input[name='side2']
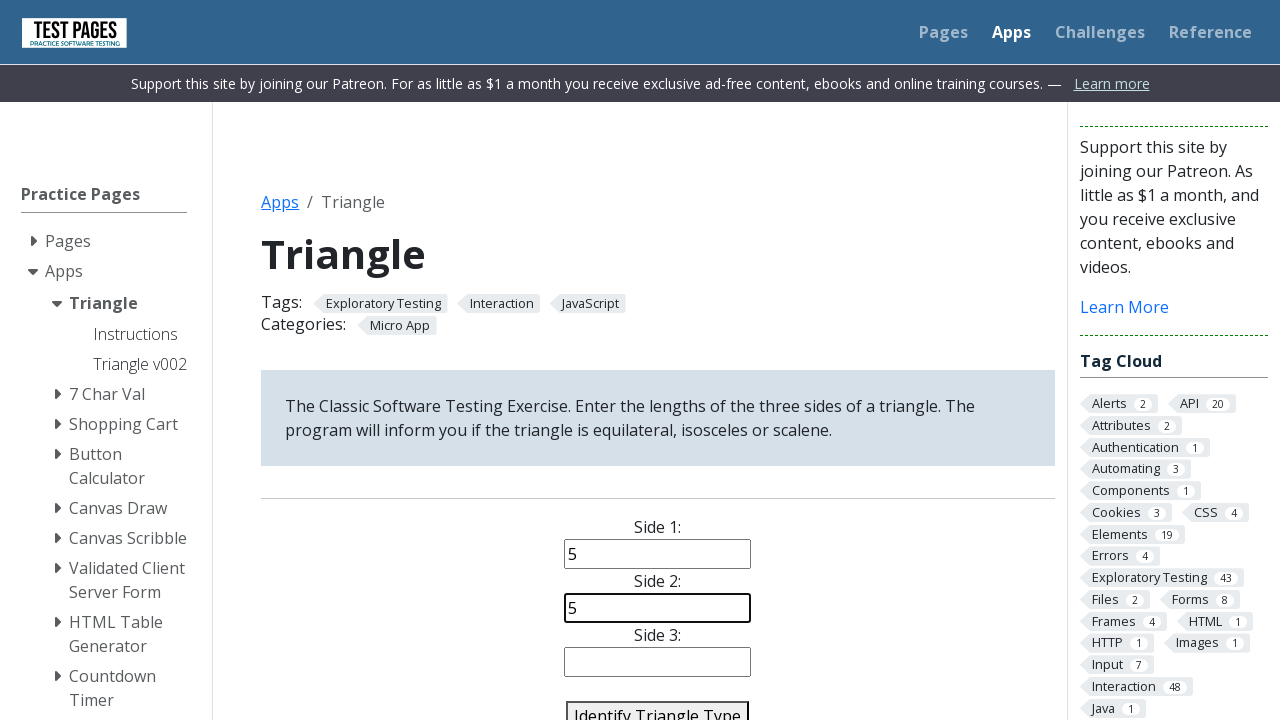

Filled side 3 input with value 7 on input[name='side3']
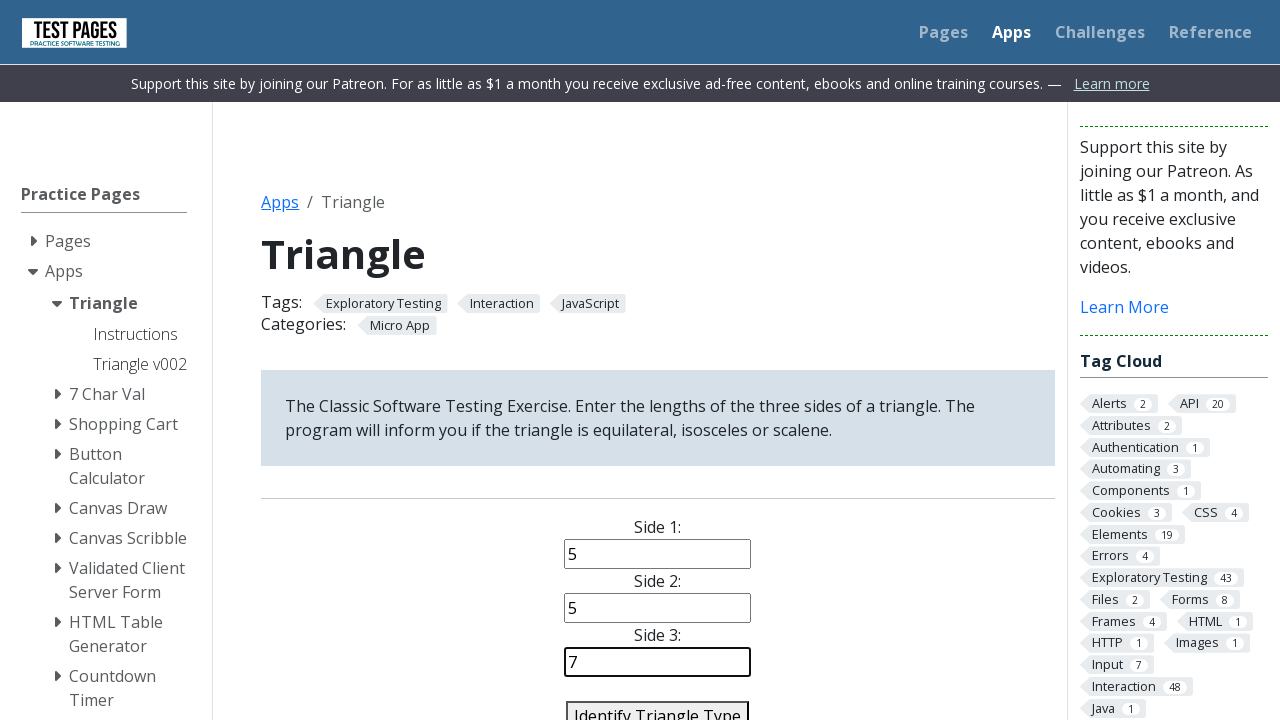

Clicked identify triangle button to classify triangle with sides (5, 5, 7) at (658, 705) on #identify-triangle-action
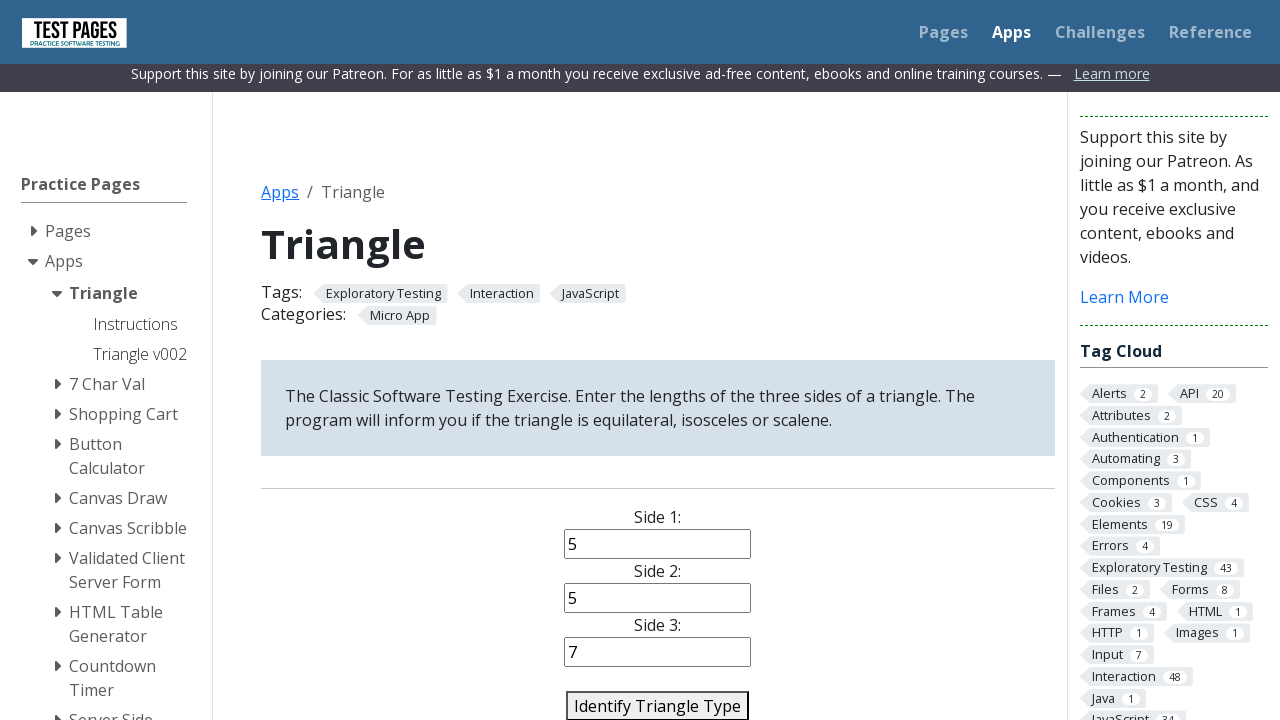

Triangle classification result appeared, confirming isosceles triangle
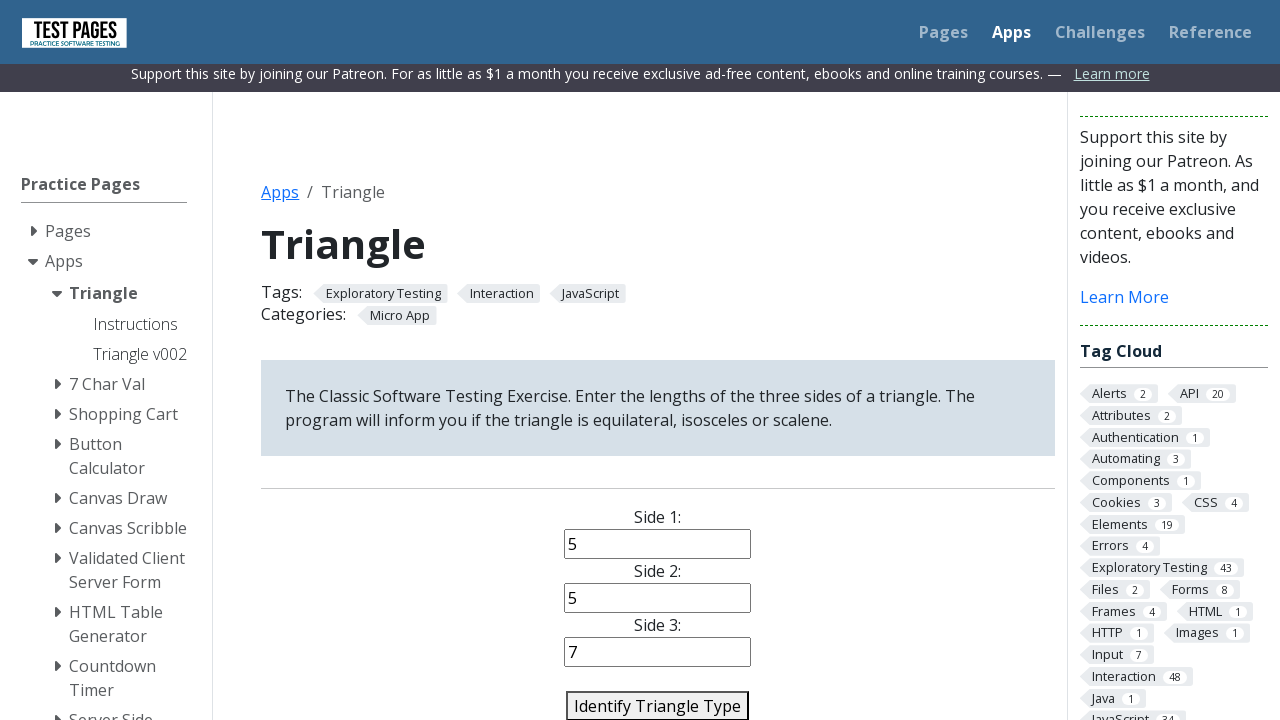

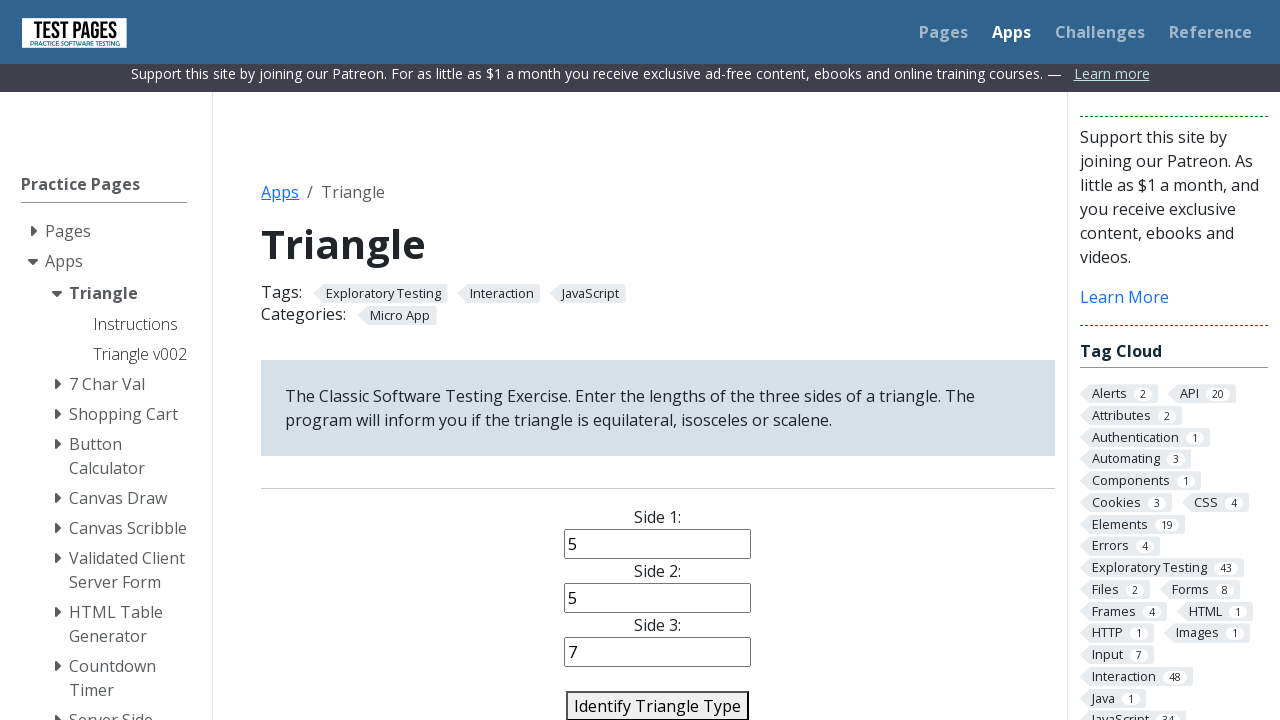